Tests that clicking the Refresh button generates a new token by comparing the token value before and after clicking refresh

Starting URL: https://godev.run/token-generator

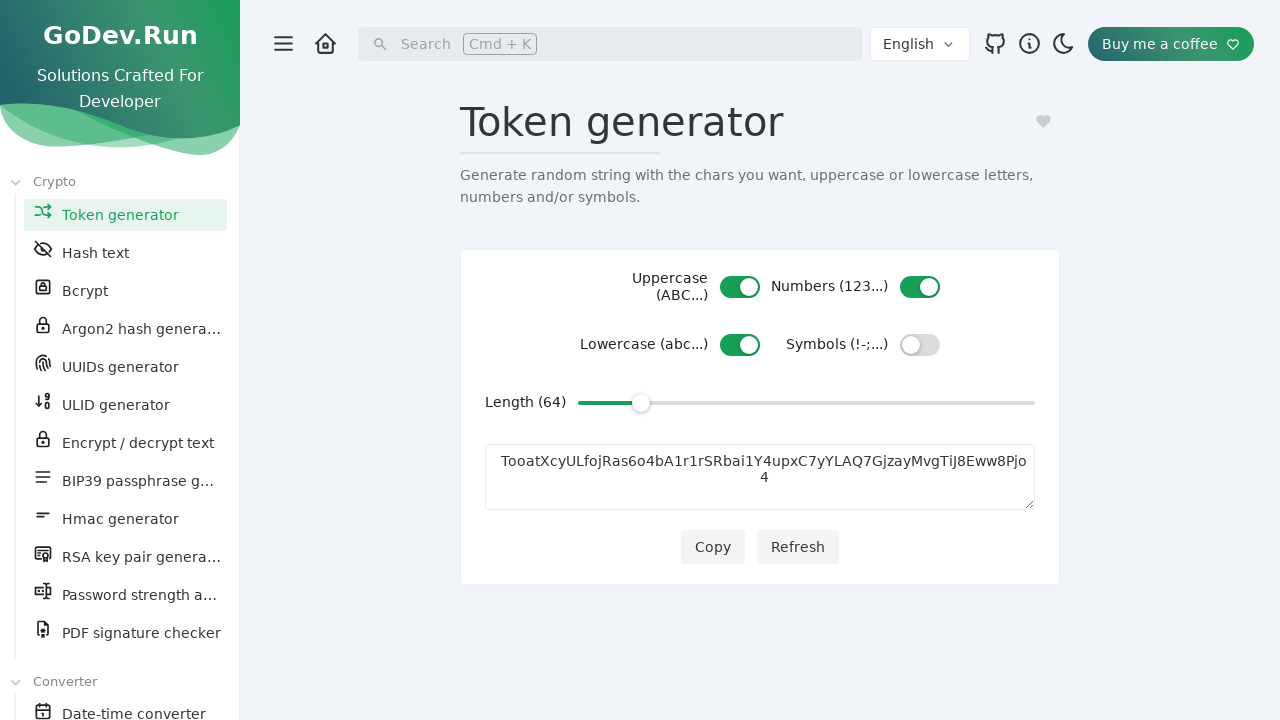

Navigated to token generator page
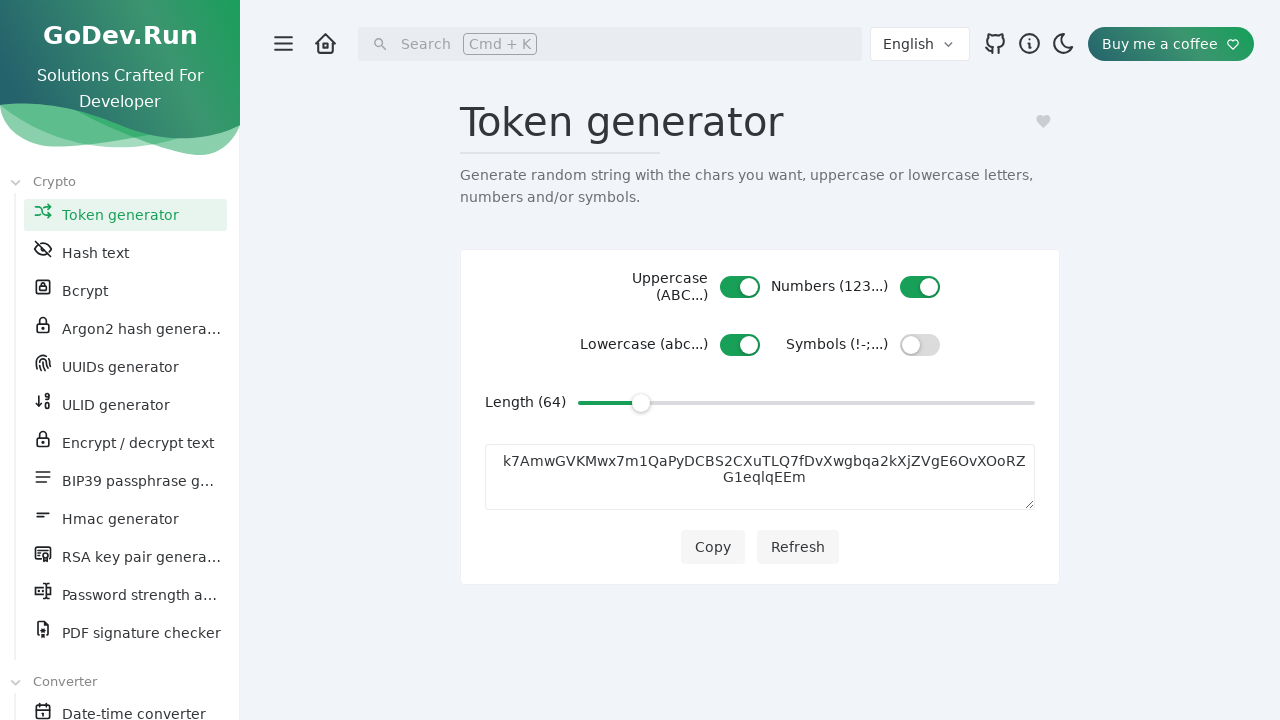

Retrieved initial token value
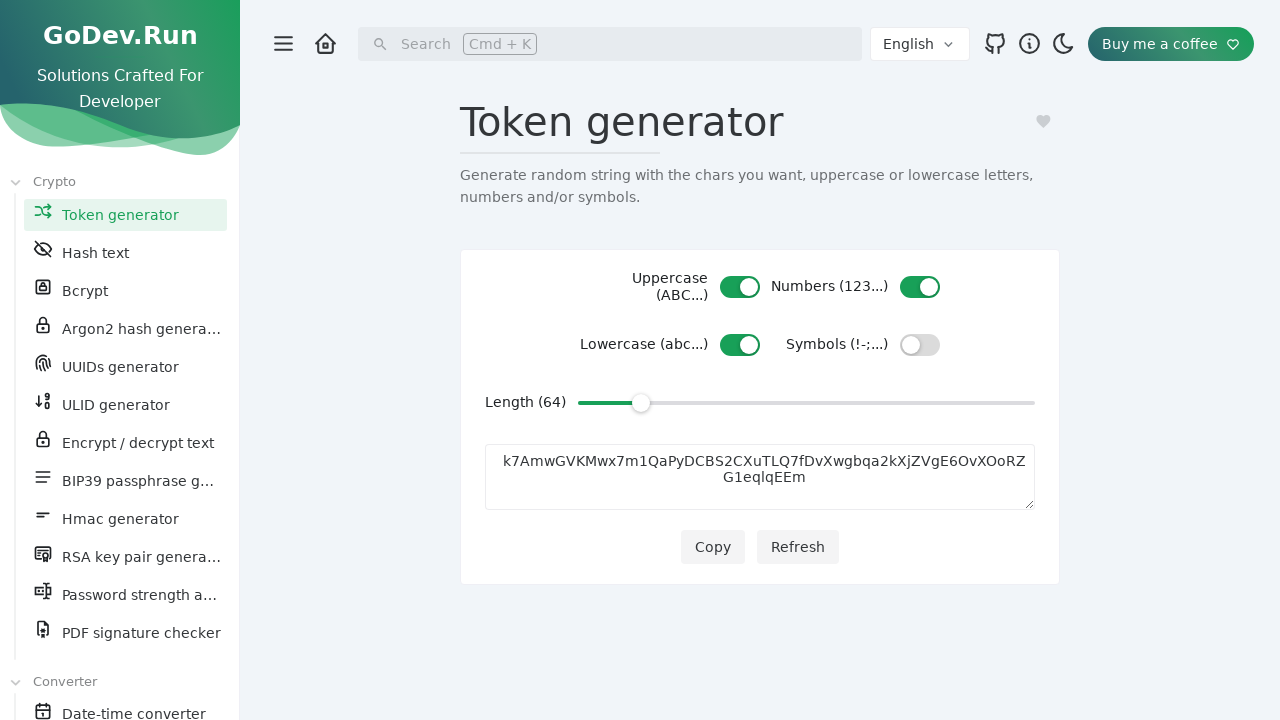

Clicked the Refresh button at (798, 547) on internal:role=button[name="Refresh"i]
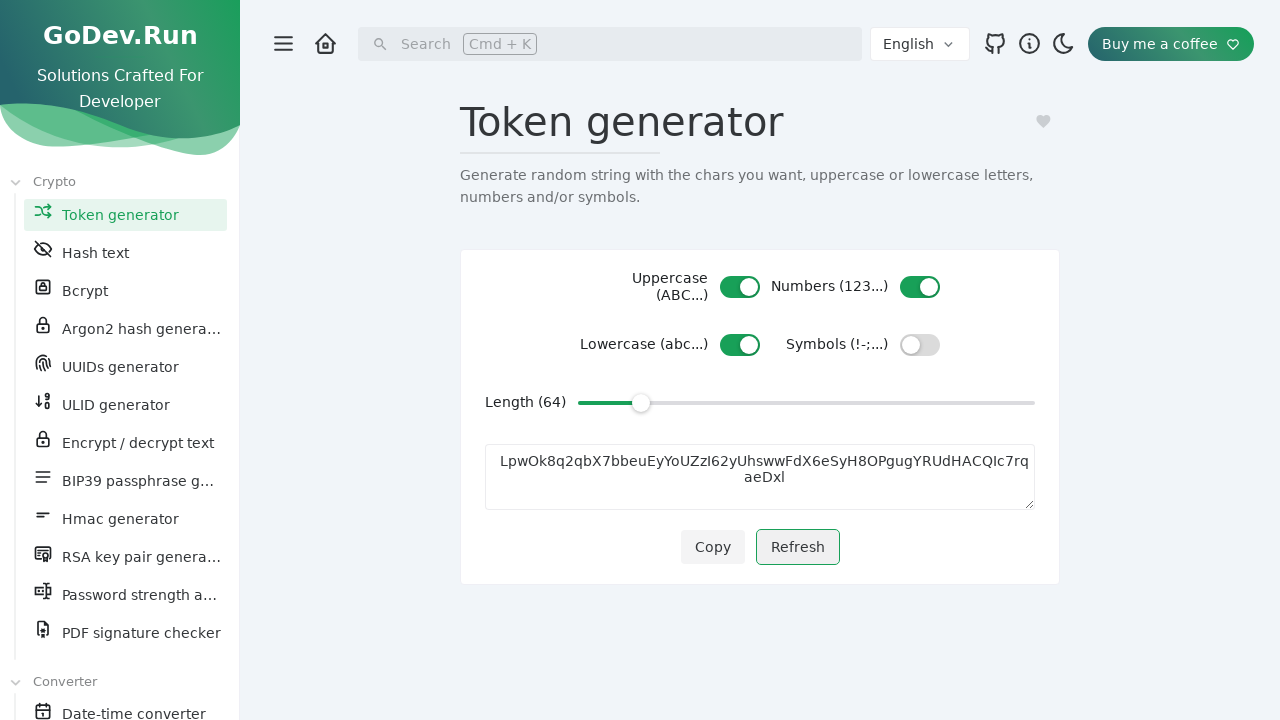

Retrieved new token value after refresh
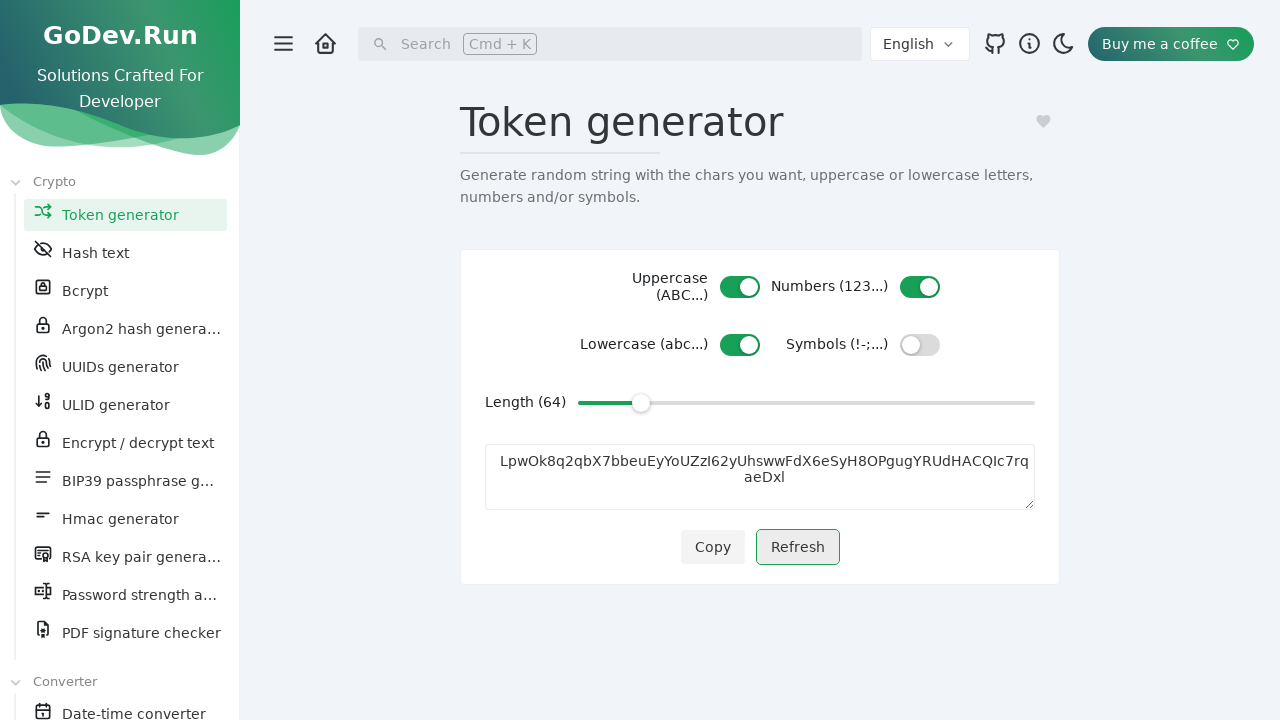

Verified that token changed after clicking Refresh
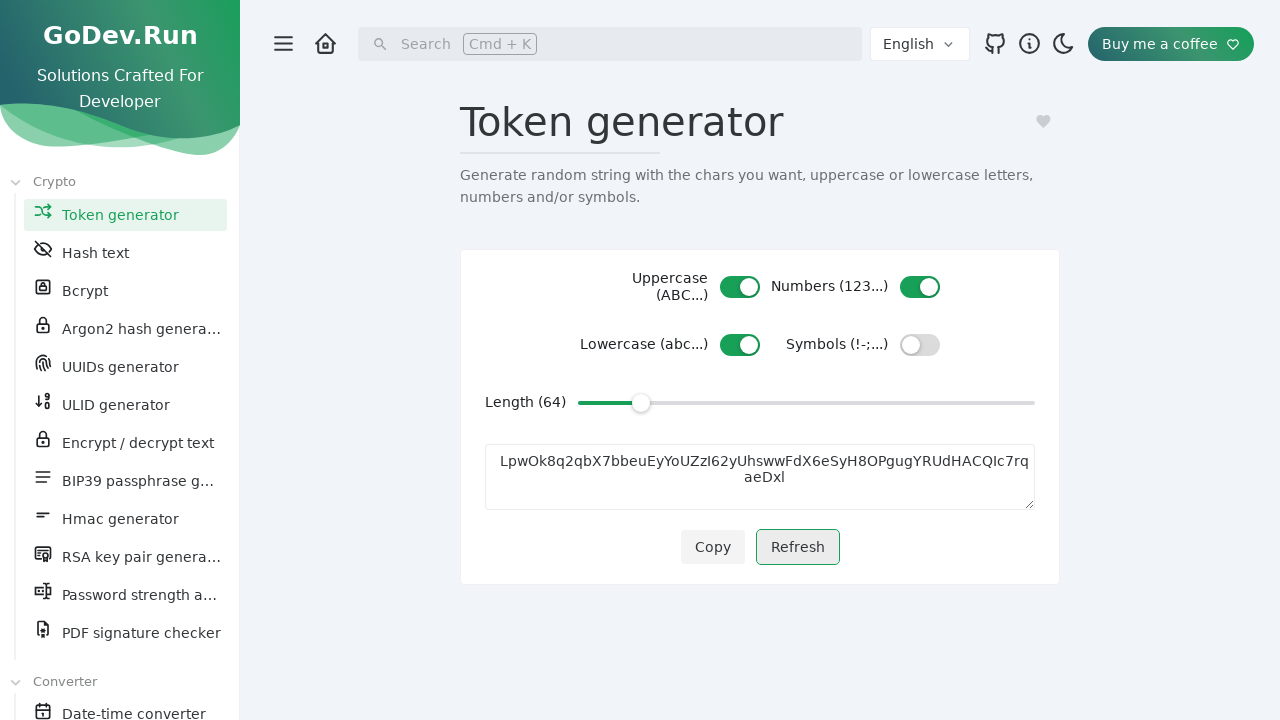

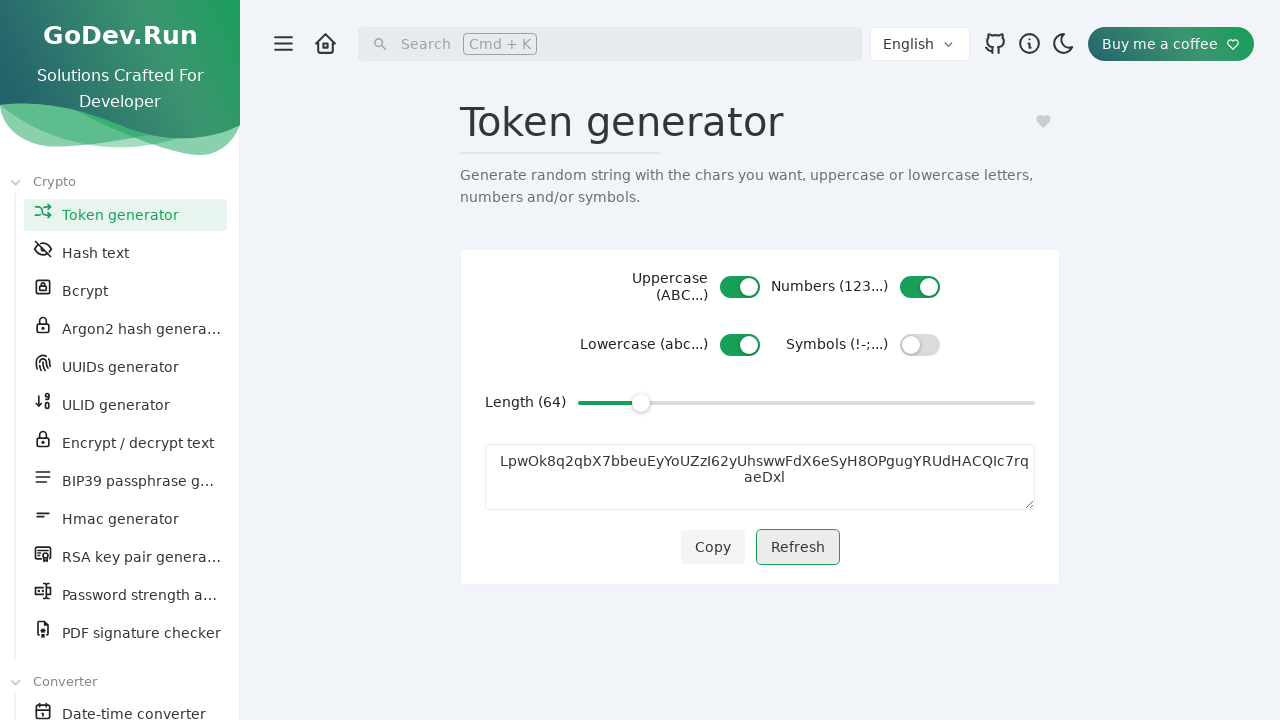